Tests DuckDuckGo search functionality by entering a search term "Oxygen" and pressing Enter to submit the search

Starting URL: https://duckduckgo.com/

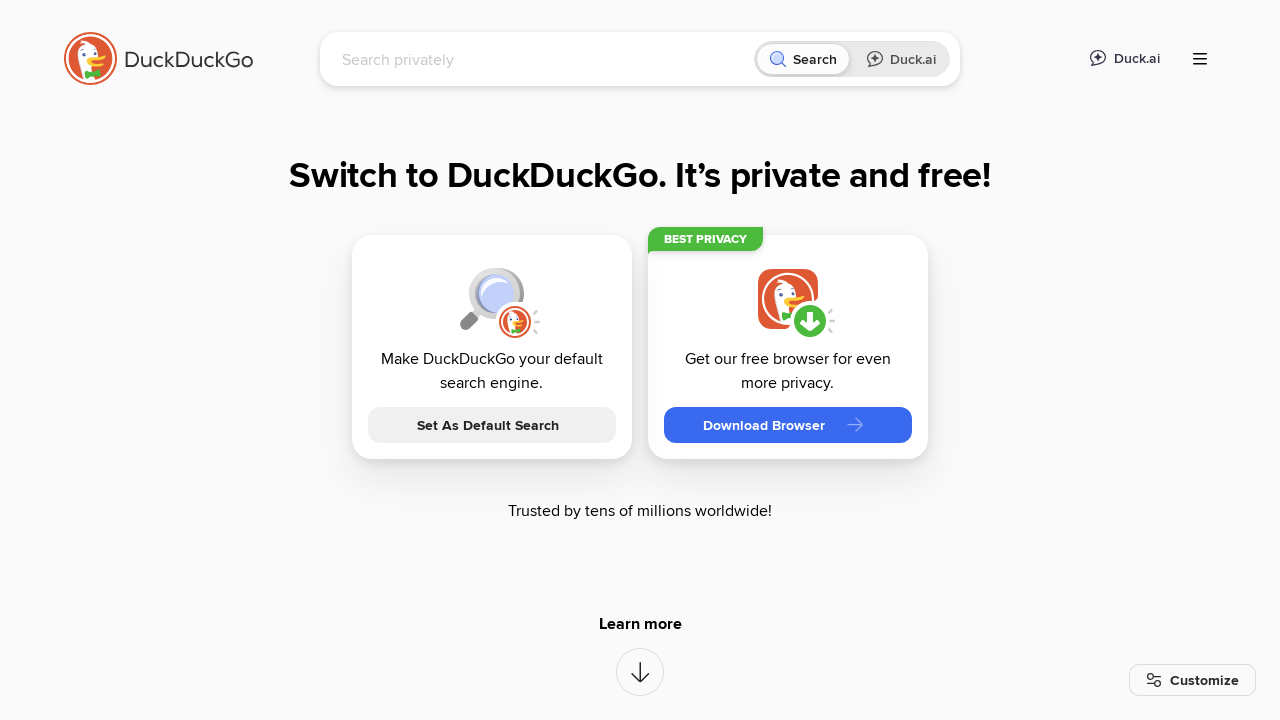

Filled search box with 'Oxygen' on input[name='q']
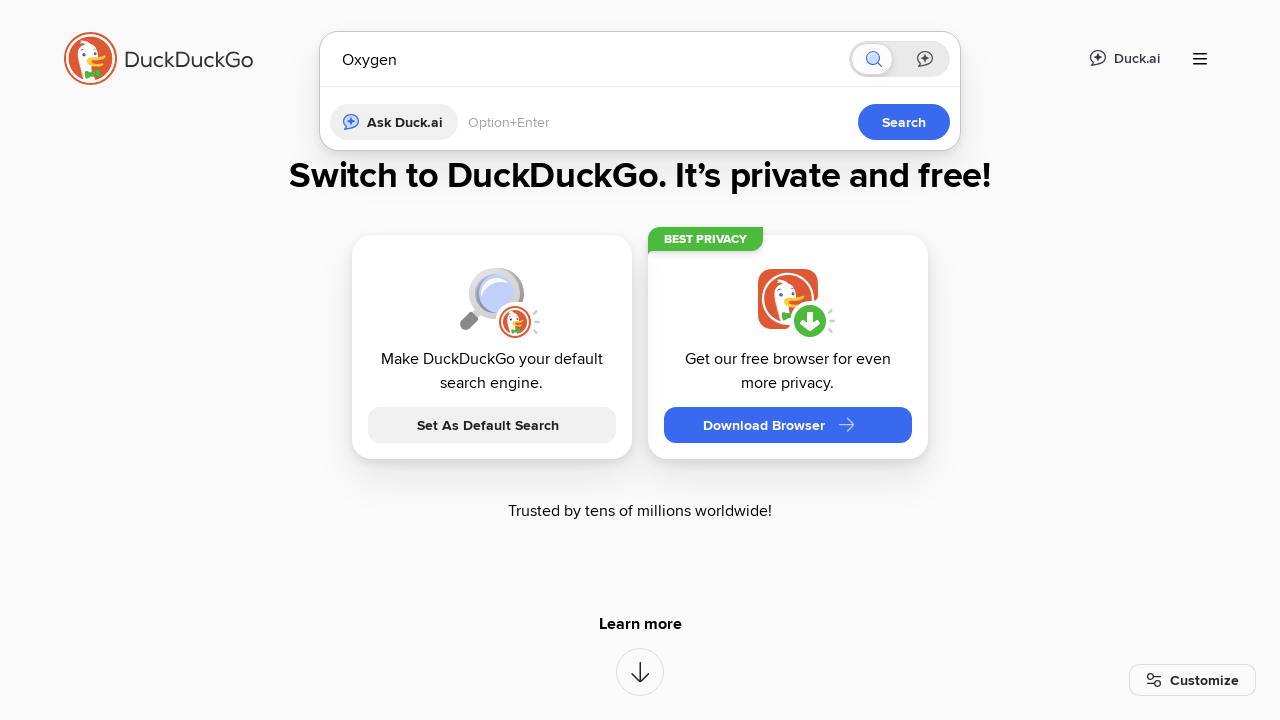

Pressed Enter to submit search on input[name='q']
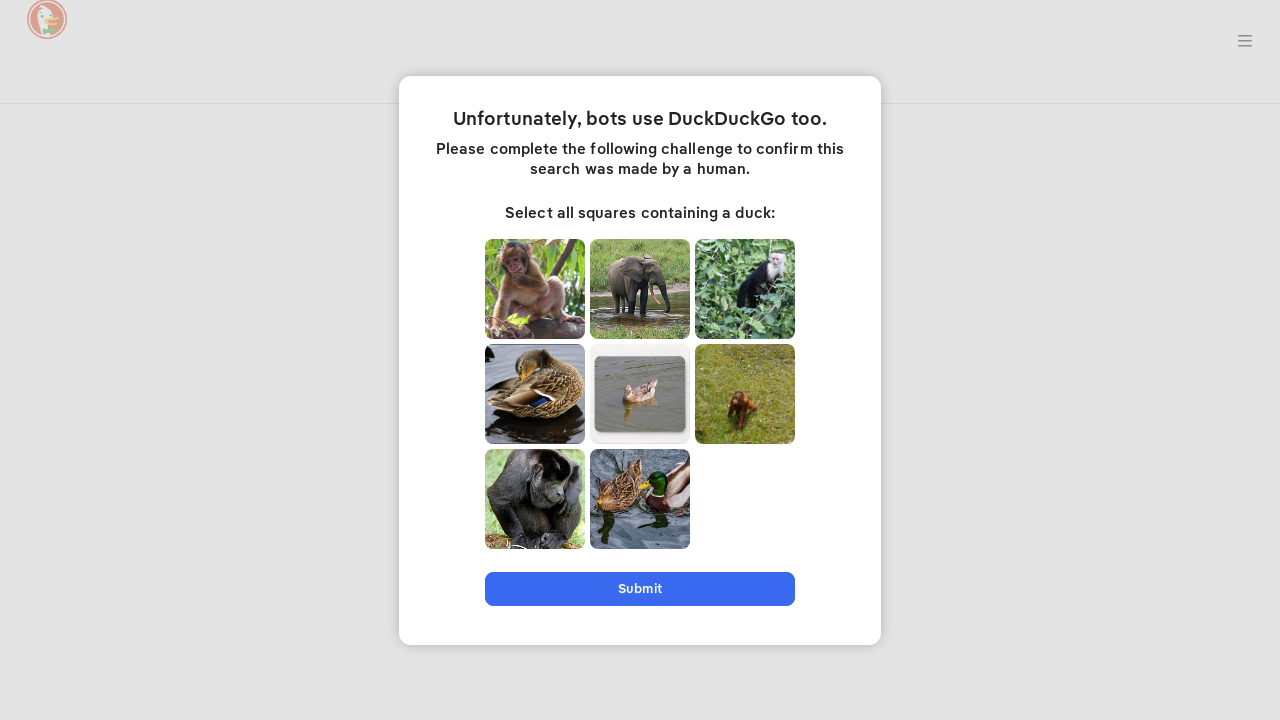

Search results loaded successfully
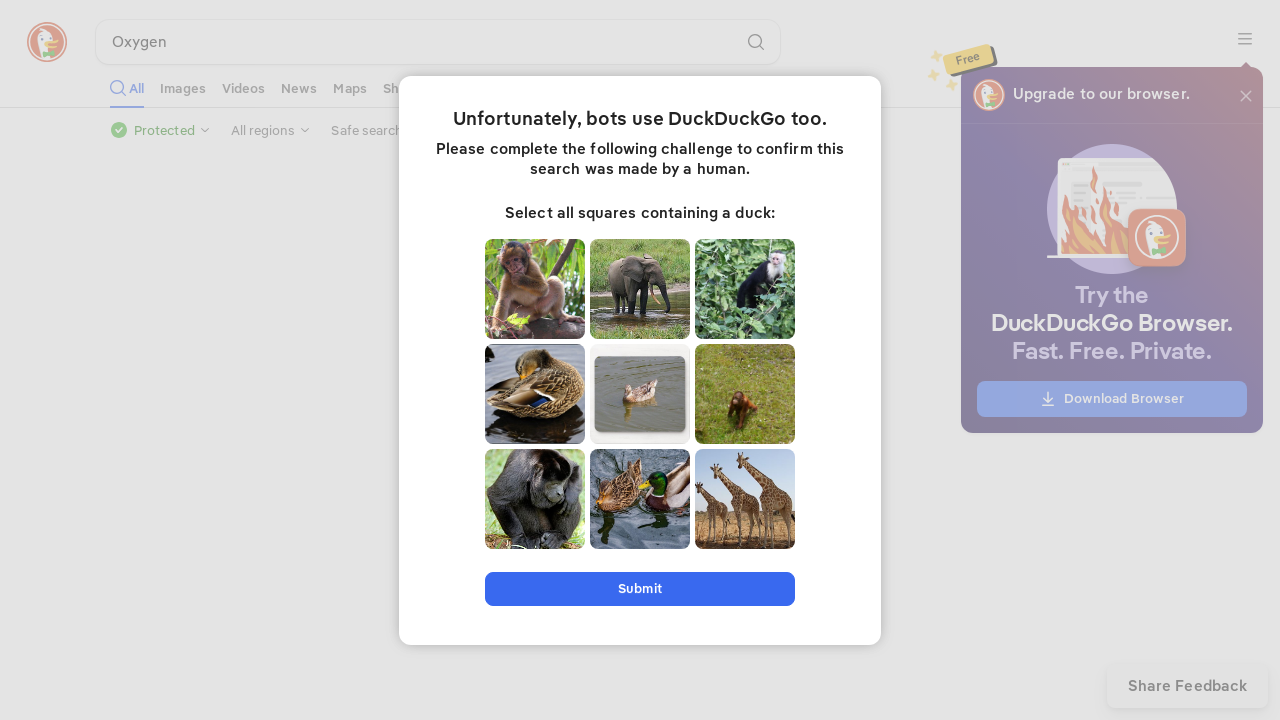

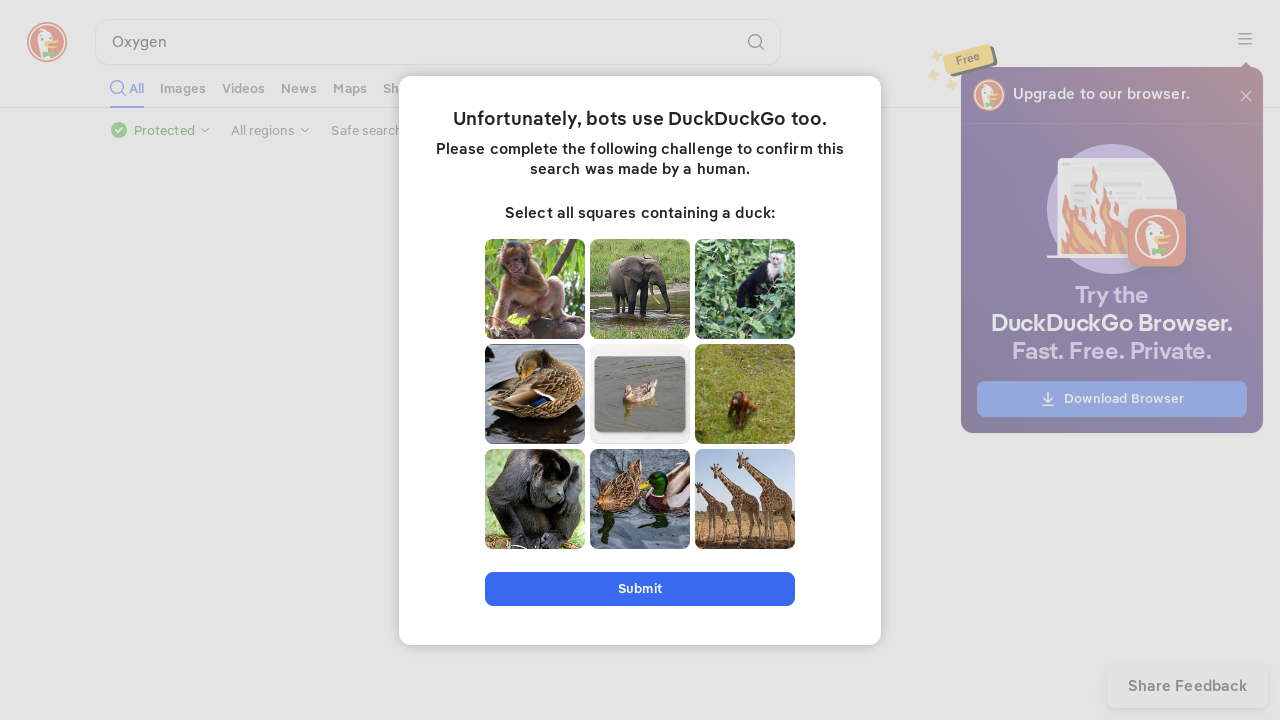